Adds multiple vegetables (Brocolli, Beetroot, Tomato, Pumpkin) to cart by finding them in the product list and clicking their add to cart buttons

Starting URL: https://rahulshettyacademy.com/seleniumPractise/#/

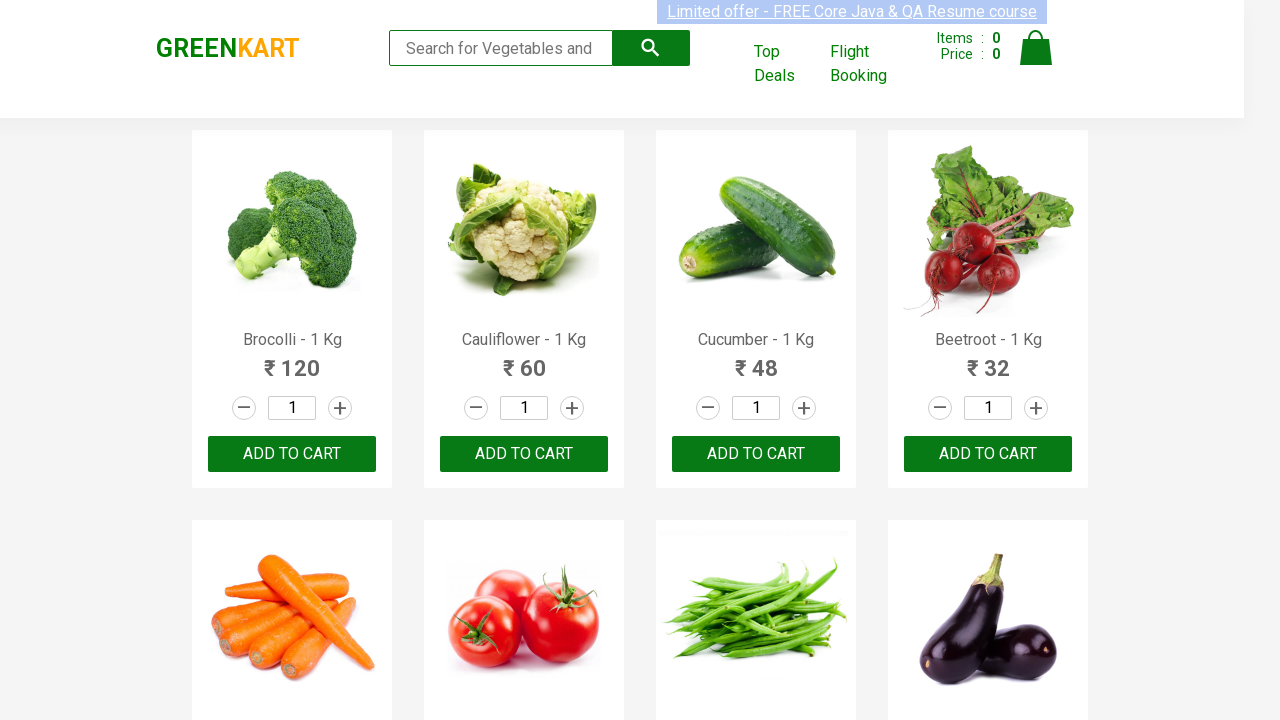

Waited for product list to load
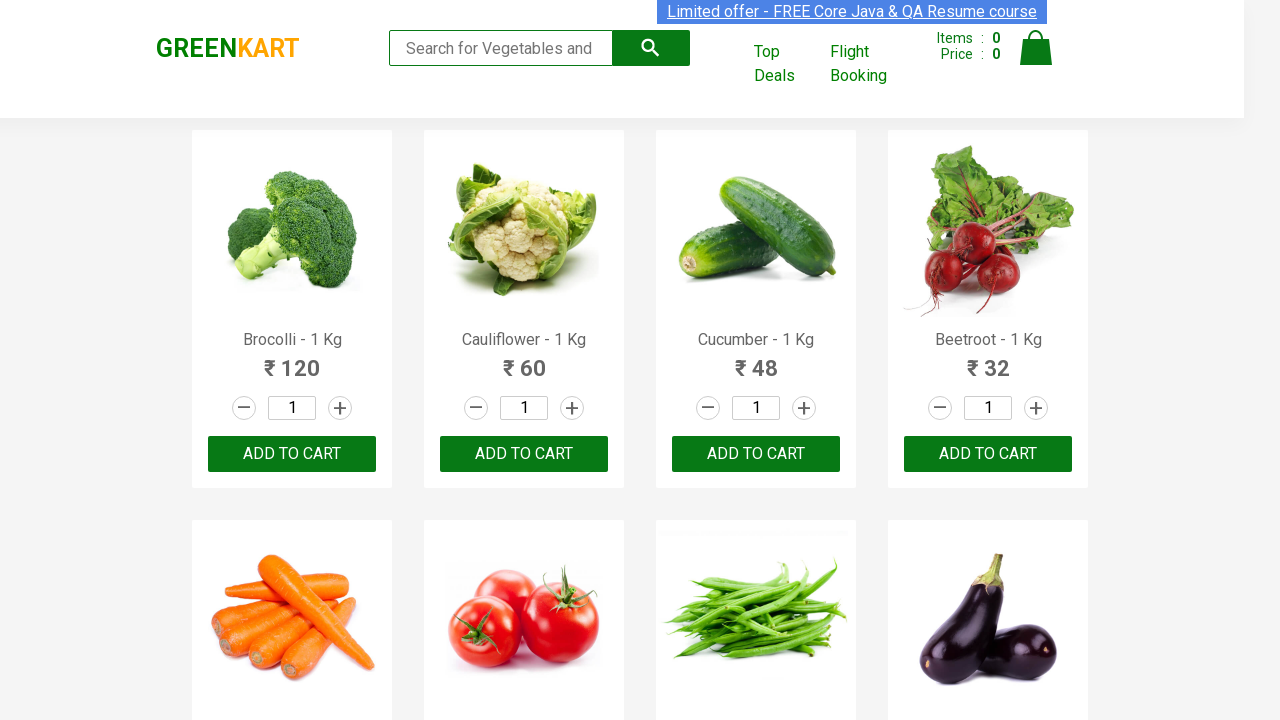

Clicked 'Add to Cart' button for Brocolli at (292, 454) on div.product-action > button[type='button'] >> nth=0
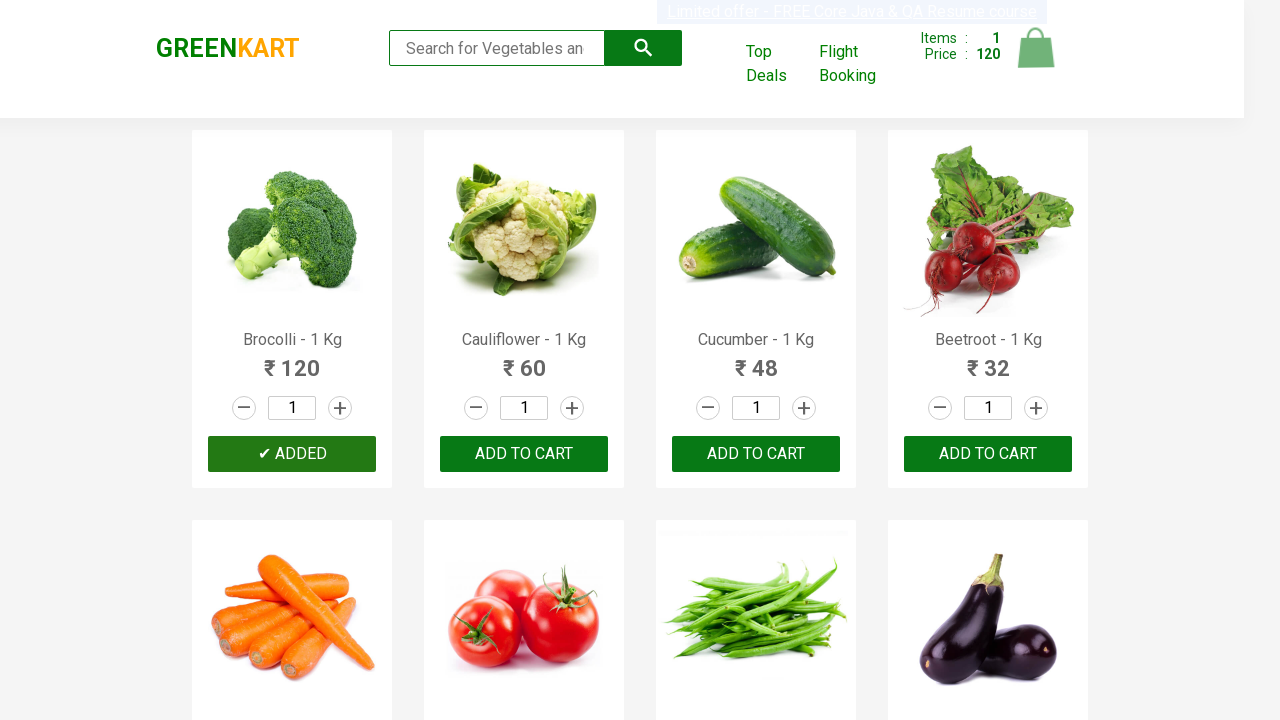

Clicked 'Add to Cart' button for Beetroot at (988, 454) on div.product-action > button[type='button'] >> nth=3
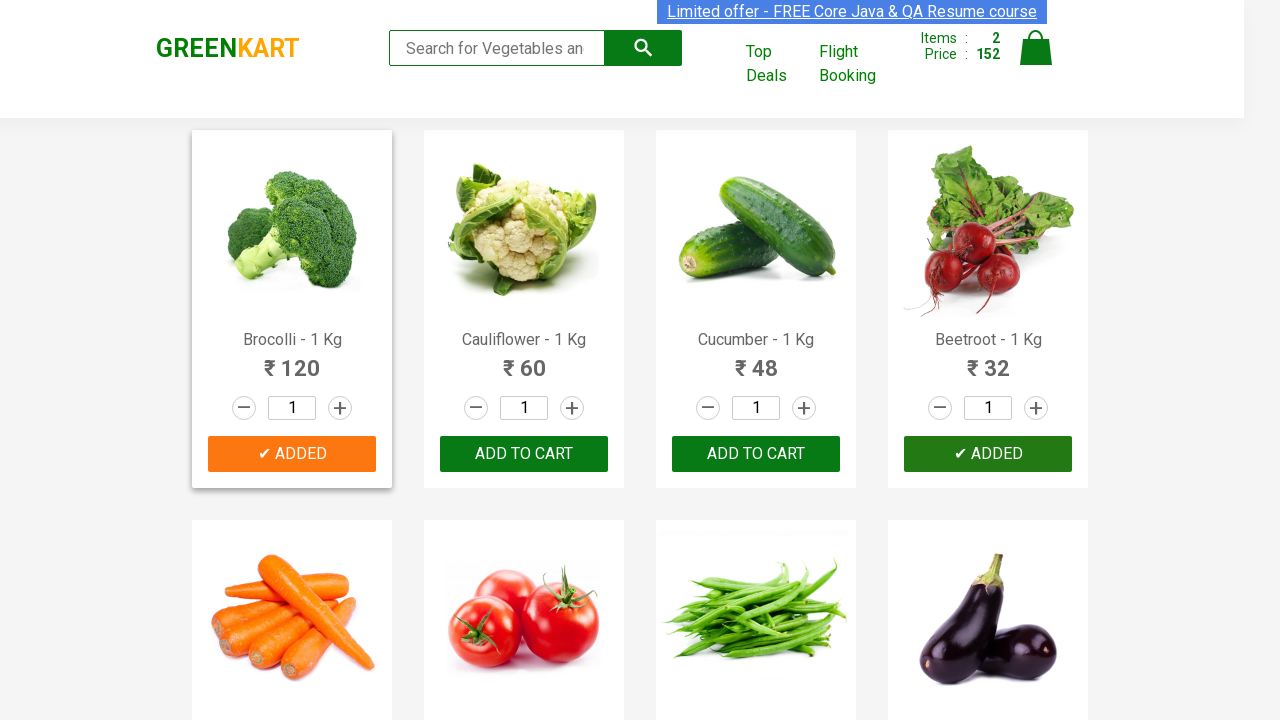

Clicked 'Add to Cart' button for Tomato at (524, 360) on div.product-action > button[type='button'] >> nth=5
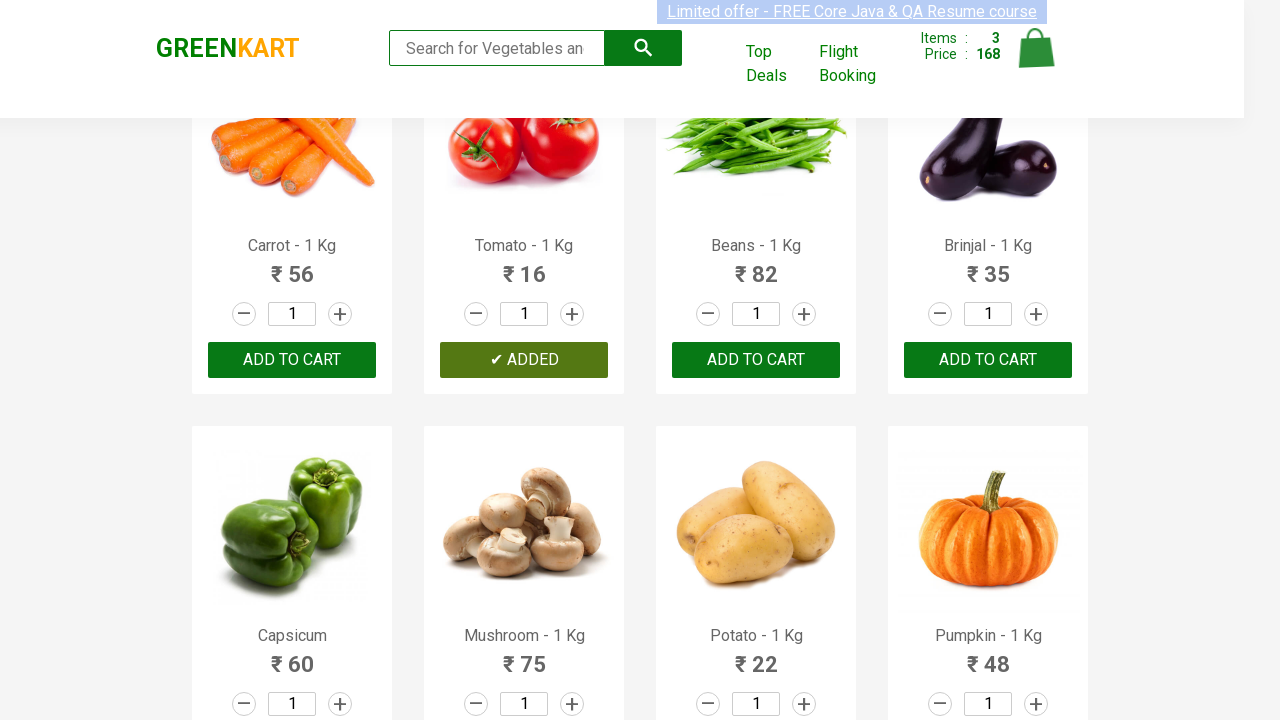

Clicked 'Add to Cart' button for Pumpkin at (988, 360) on div.product-action > button[type='button'] >> nth=11
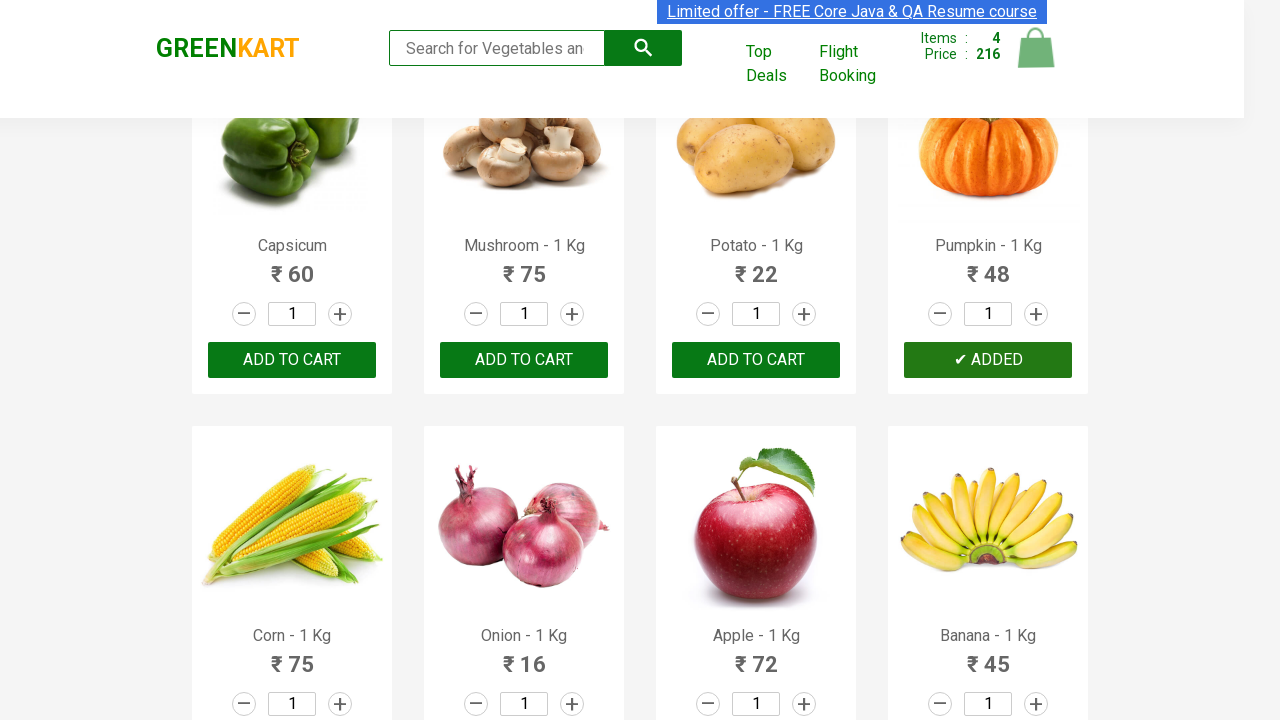

All 4 vegetables added to cart successfully
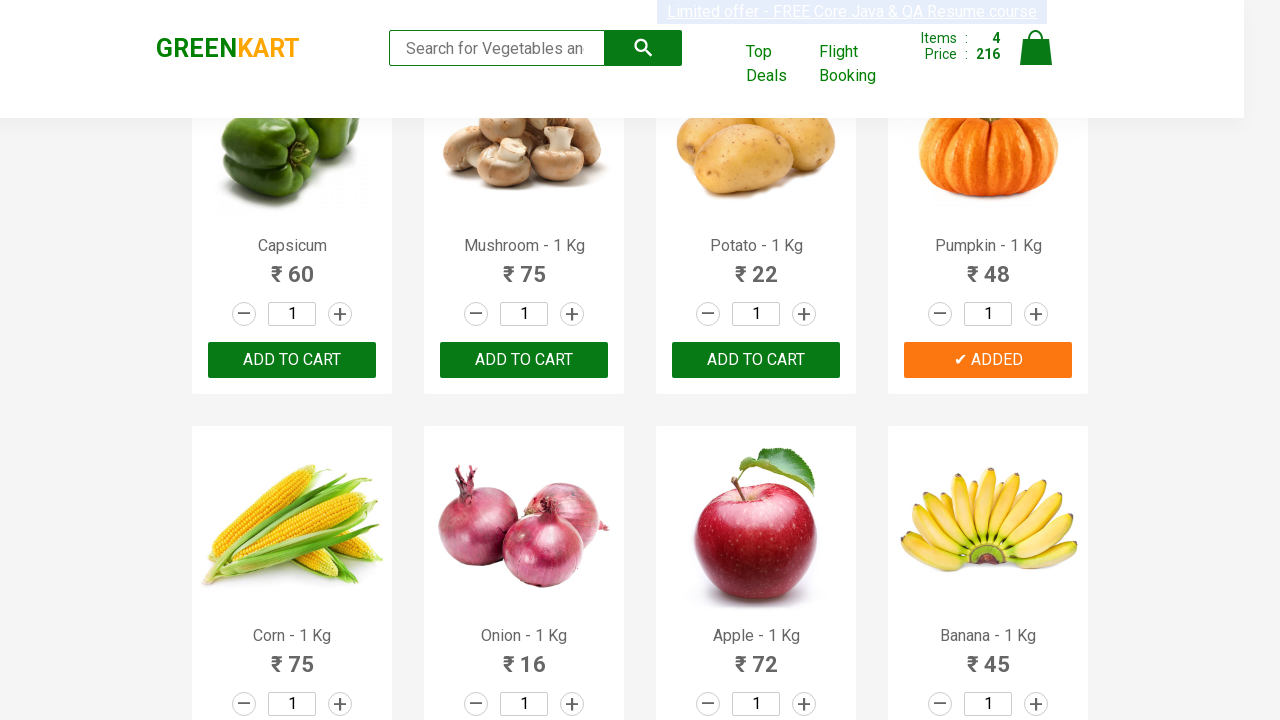

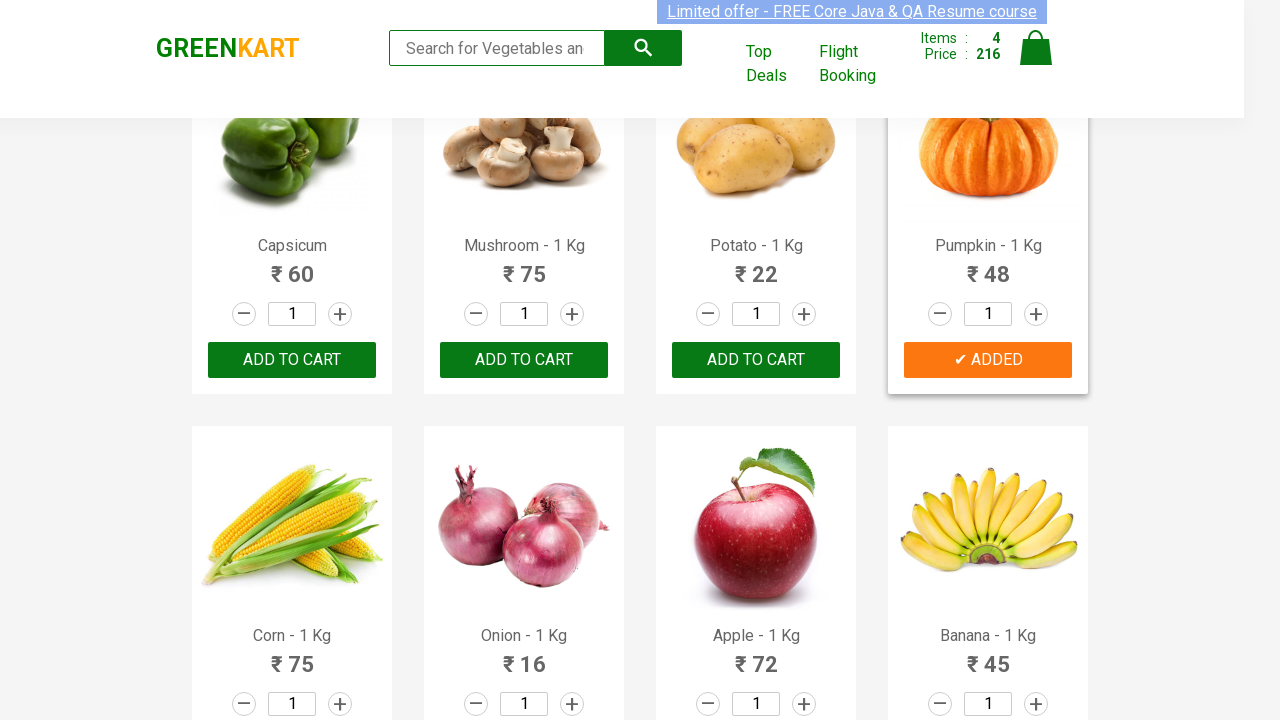